Tests the practice form by interacting with the state dropdown and selecting a state value (Haryana). The form is a demo automation practice form.

Starting URL: https://demoqa.com/automation-practice-form

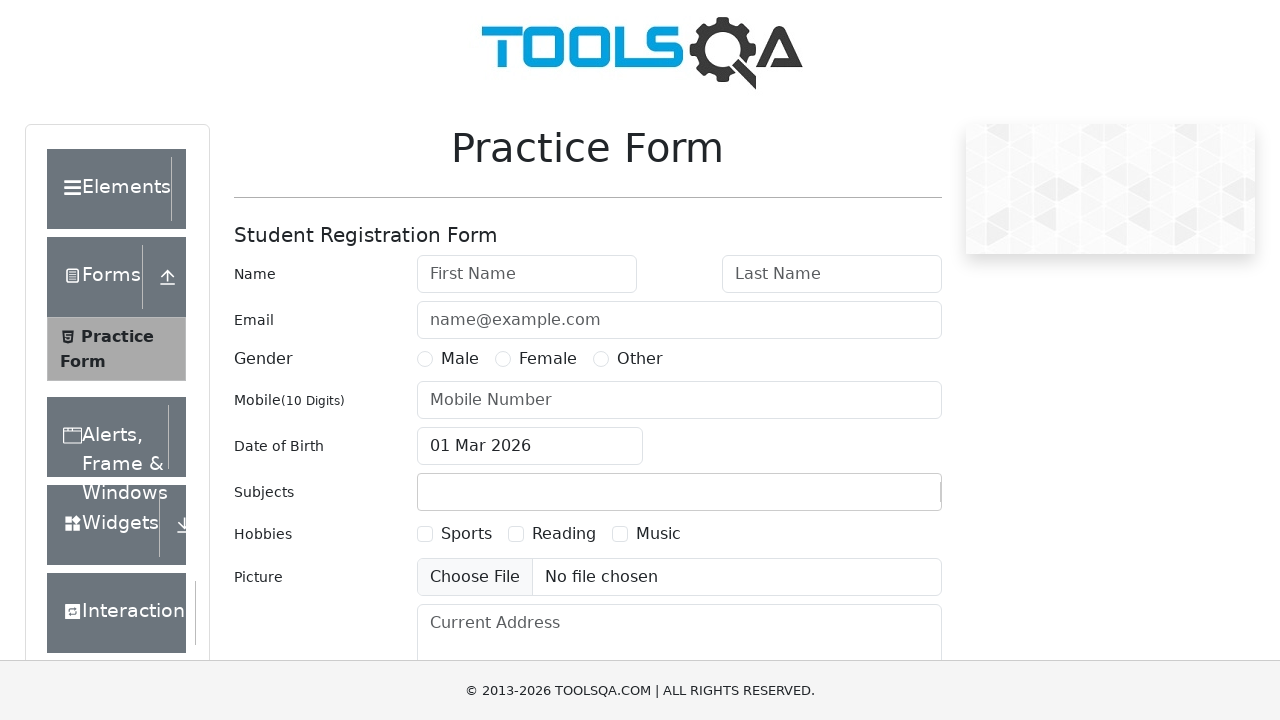

Scrolled down to make the State dropdown visible
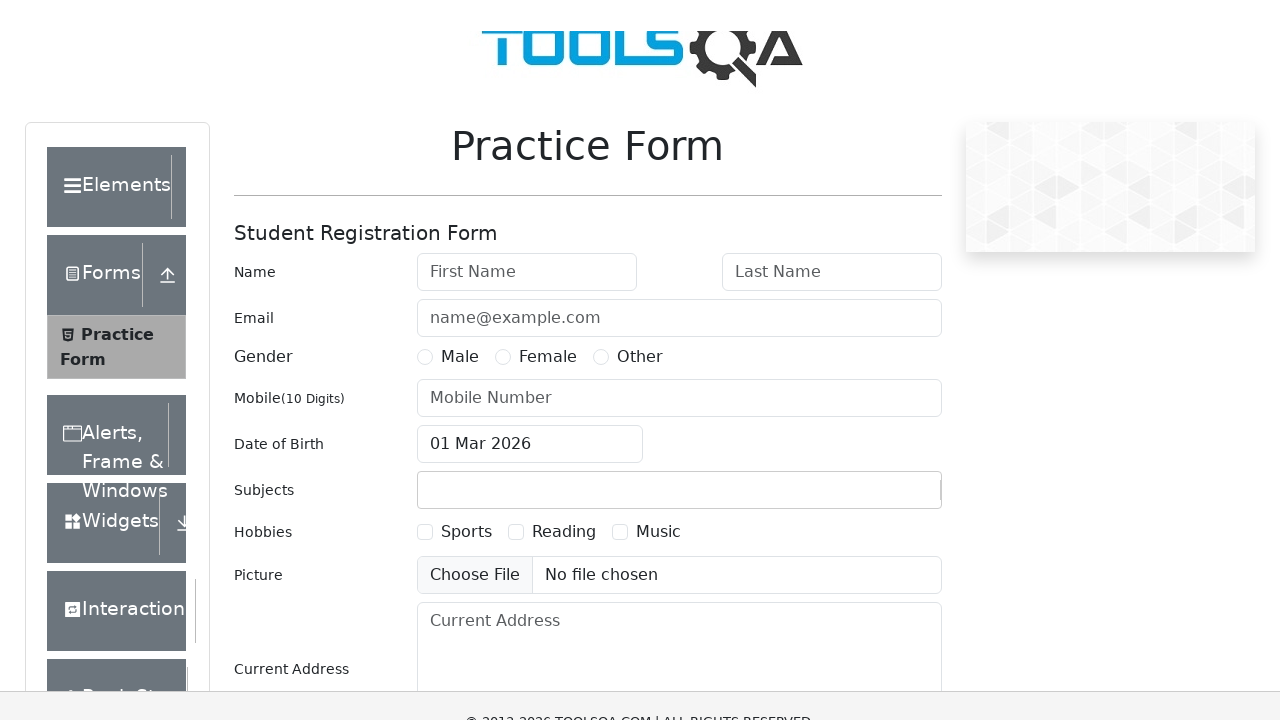

Clicked on the State dropdown at (527, 437) on #state
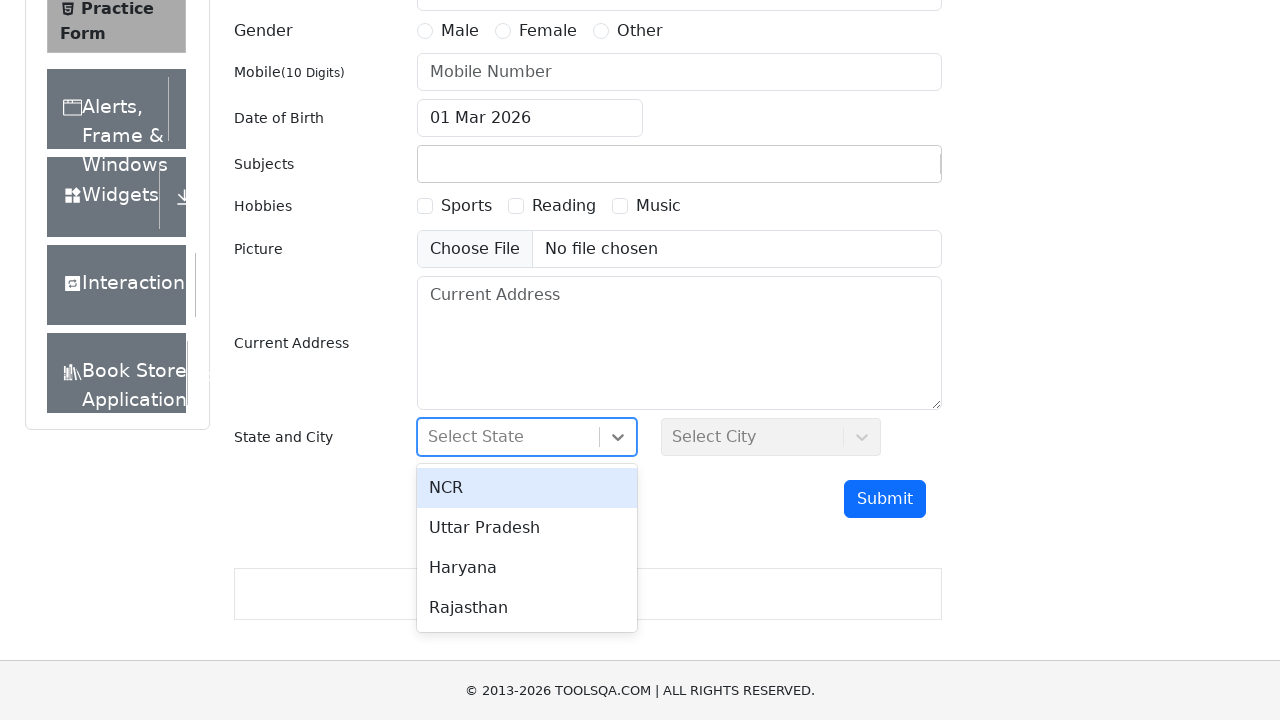

Selected 'Haryana' from the state dropdown at (527, 568) on text=Haryana
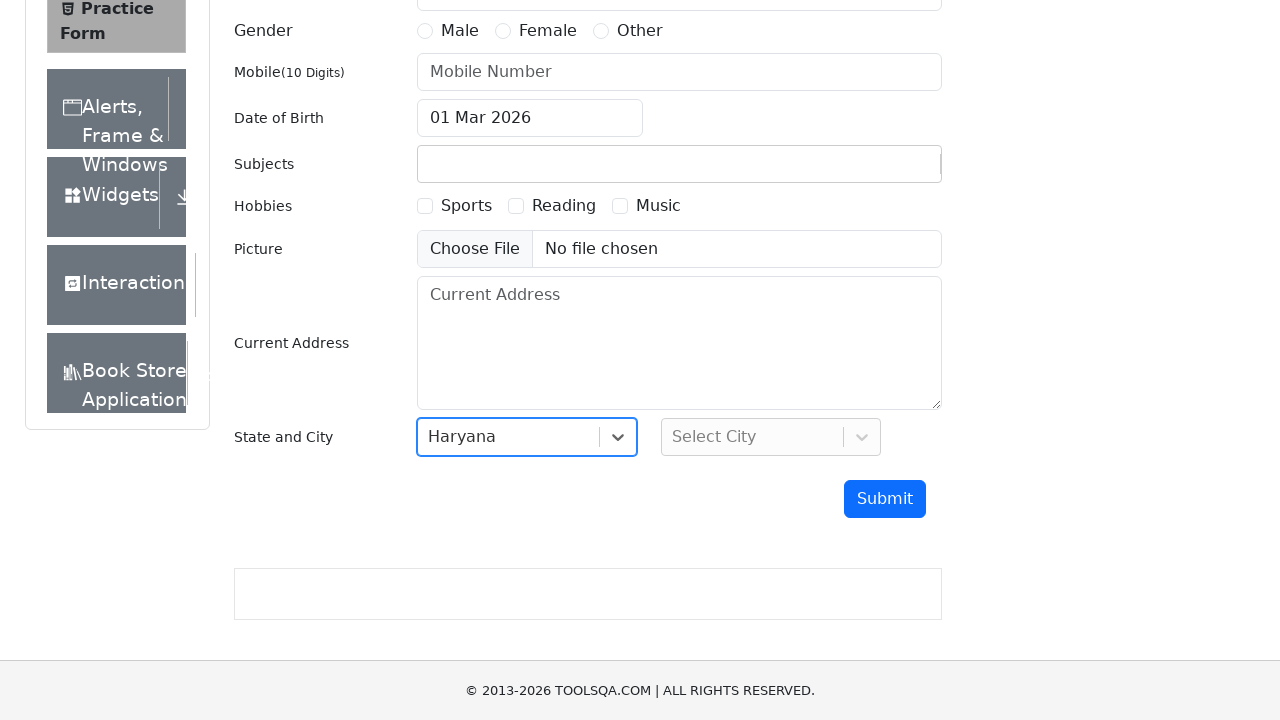

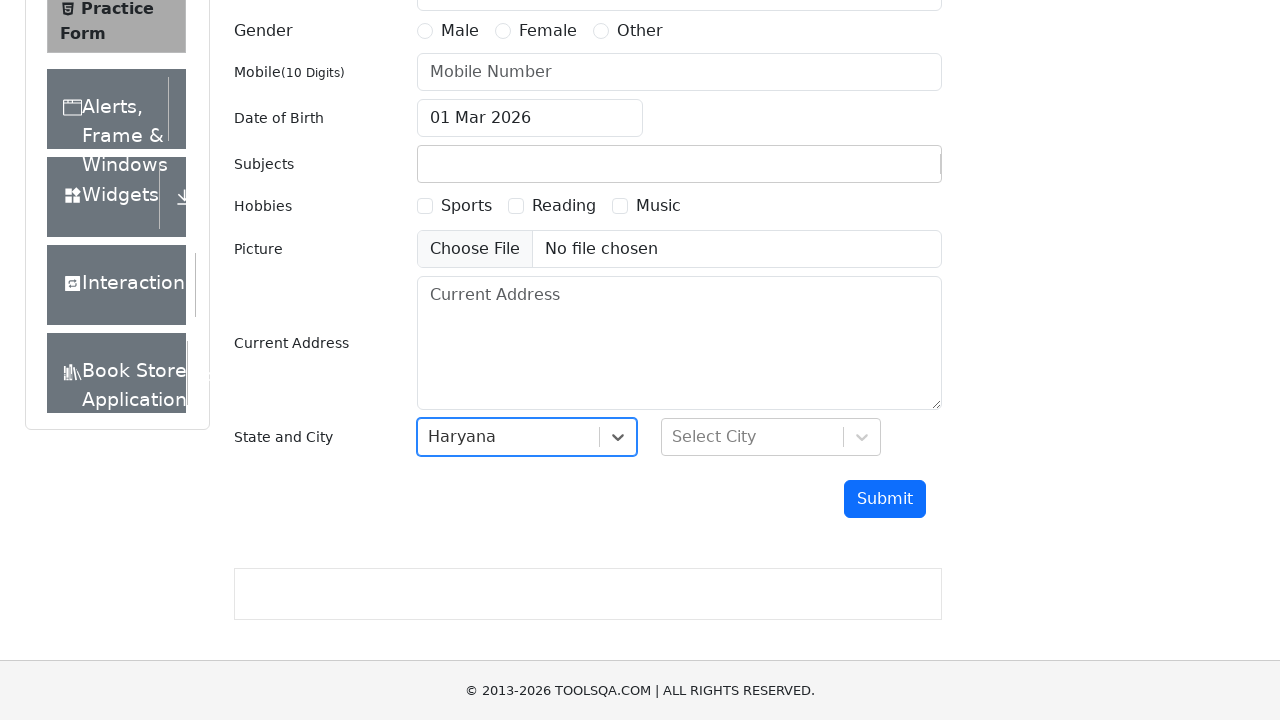